Tests the calculator's division functionality by entering two numbers and verifying the quotient is calculated correctly

Starting URL: https://testsheepnz.github.io/BasicCalculator.html

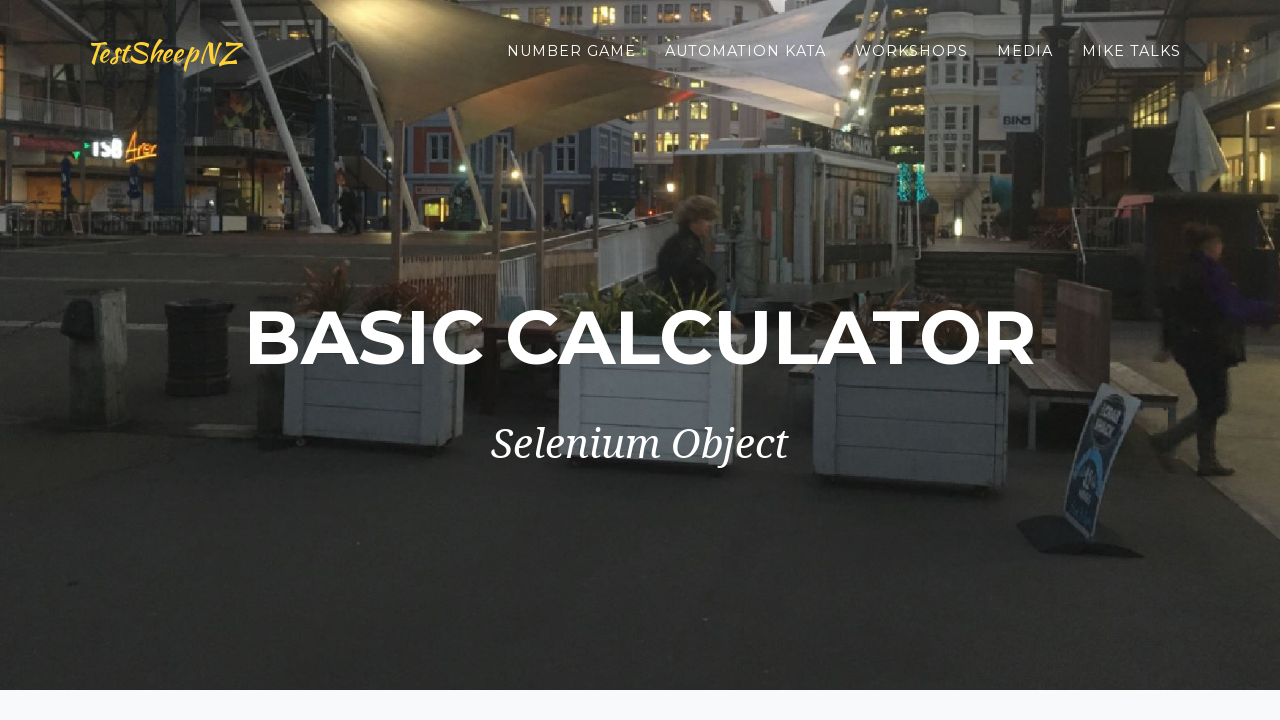

Navigated to calculator application
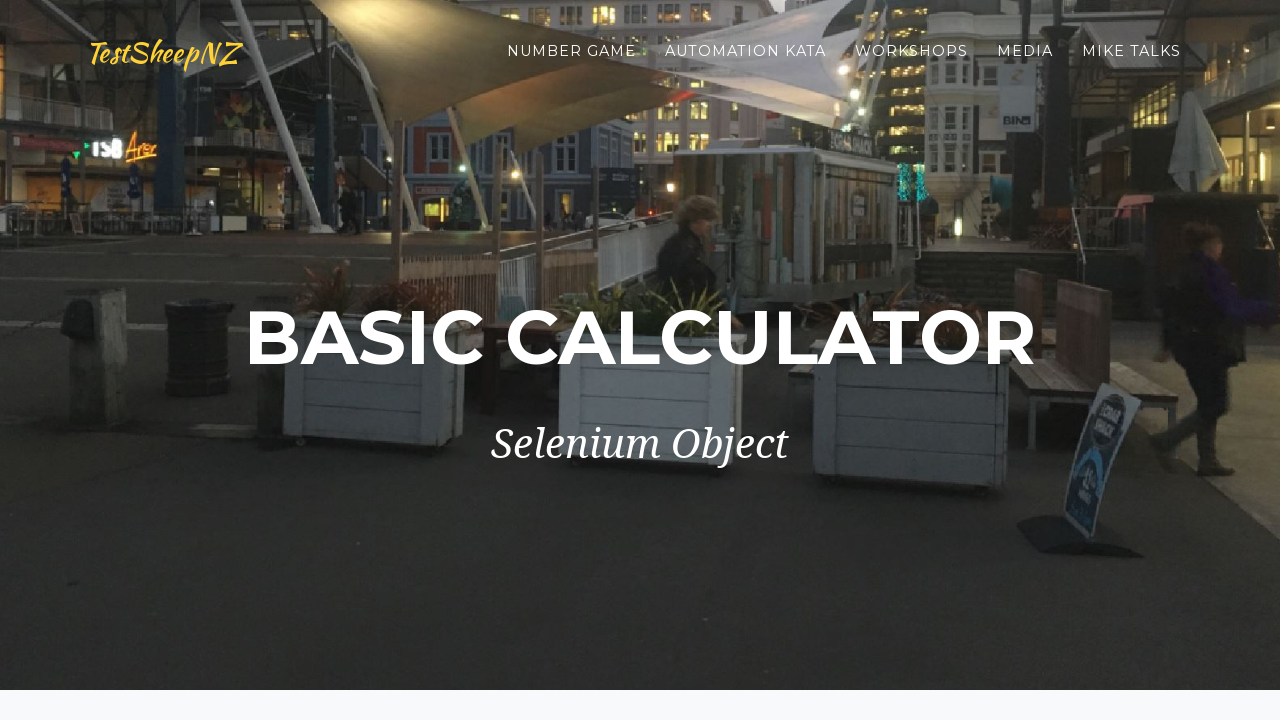

Entered 20 in first number field on #number1Field
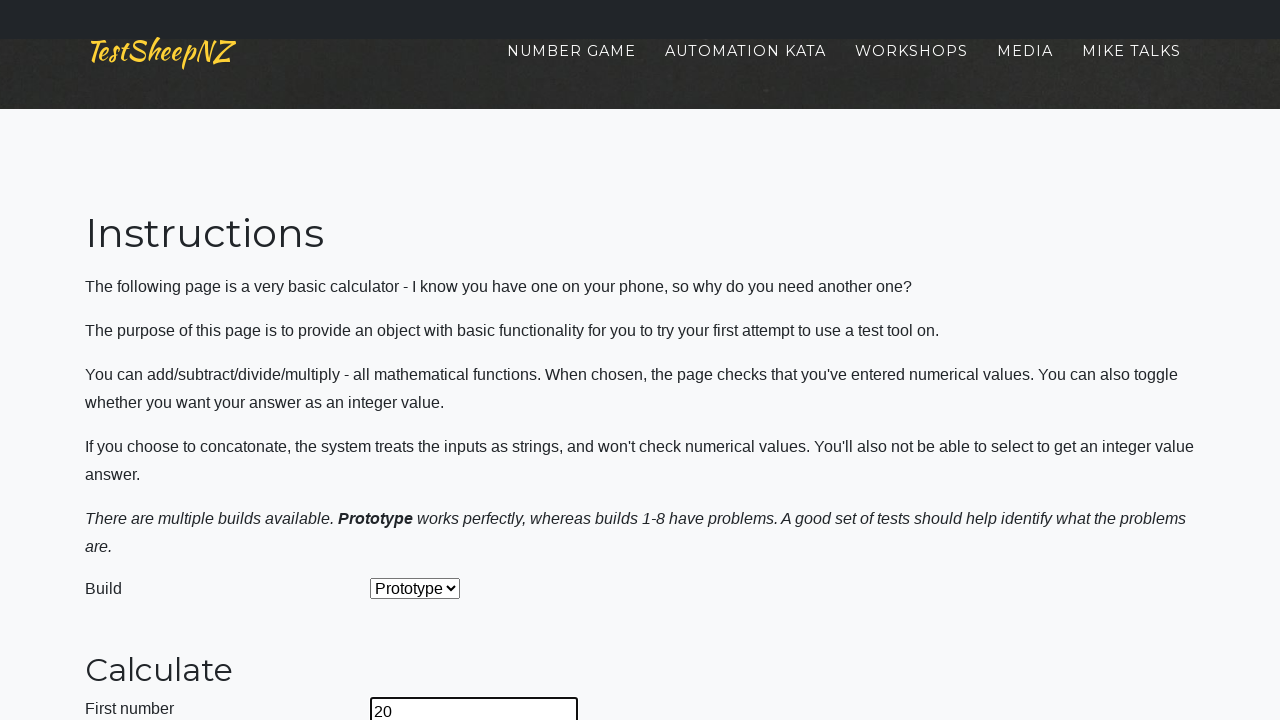

Entered 4 in second number field on #number2Field
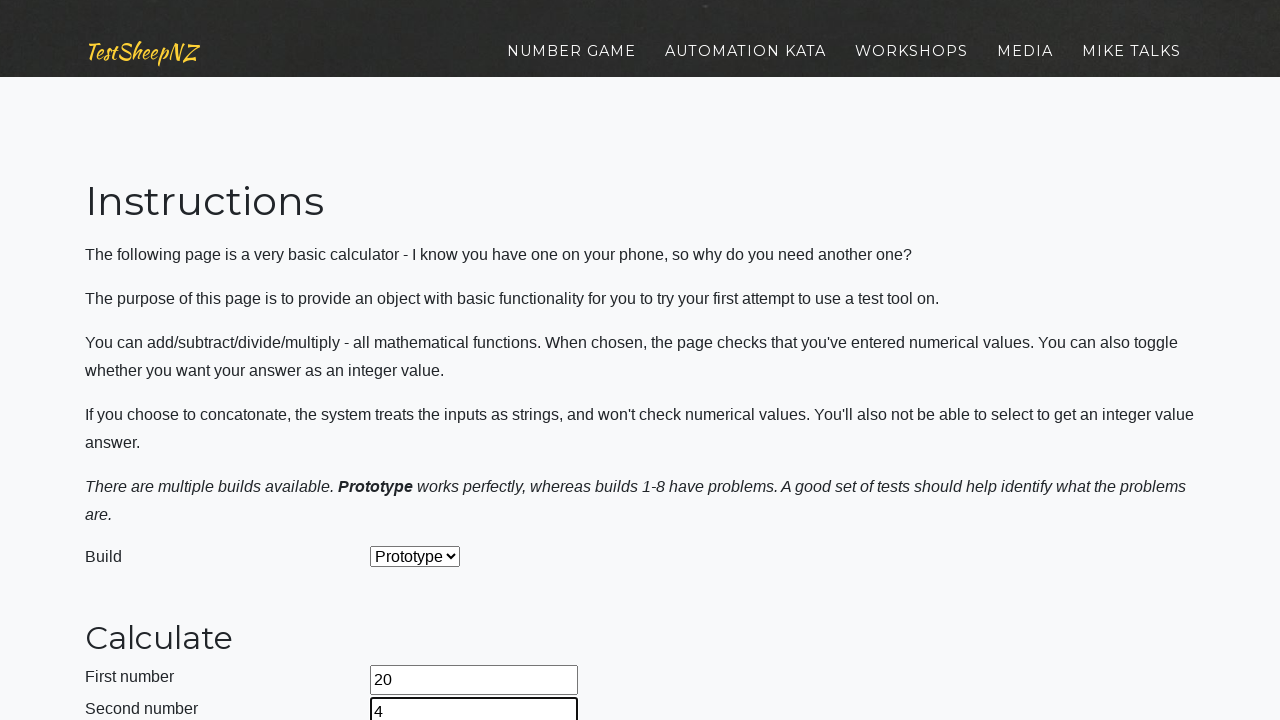

Selected Divide operation from dropdown on #selectOperationDropdown
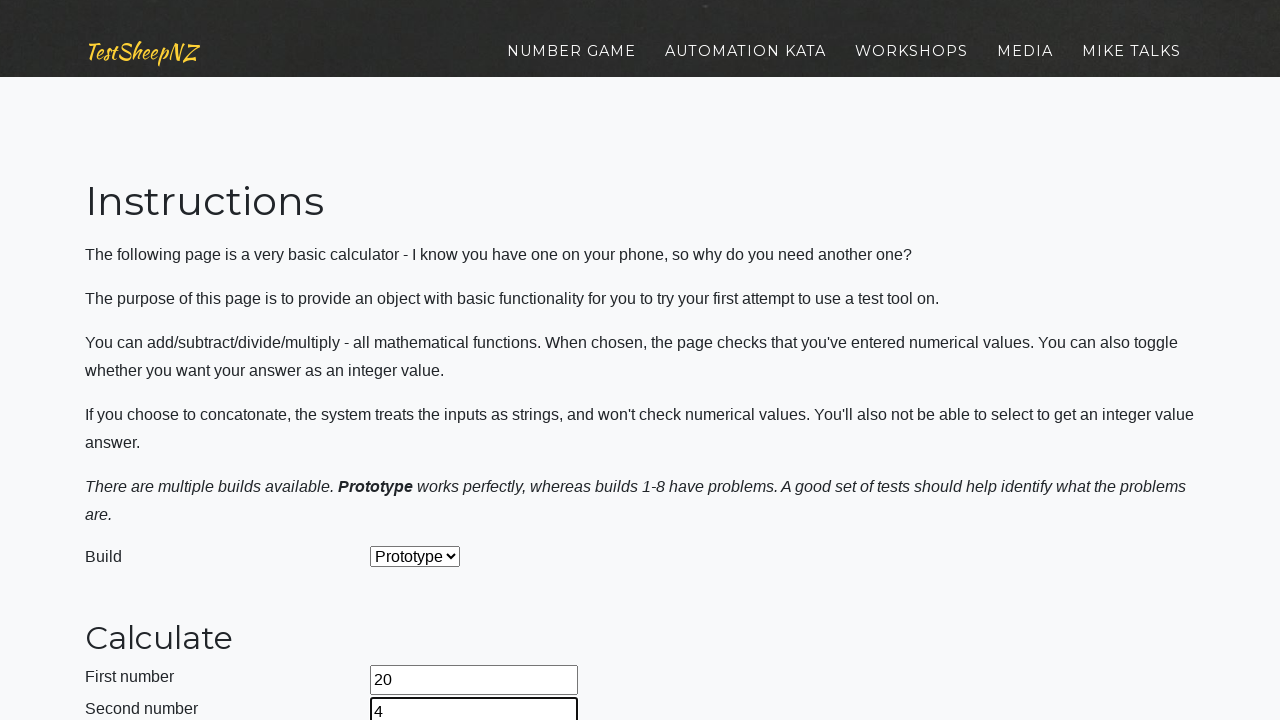

Clicked Calculate button at (422, 361) on #calculateButton
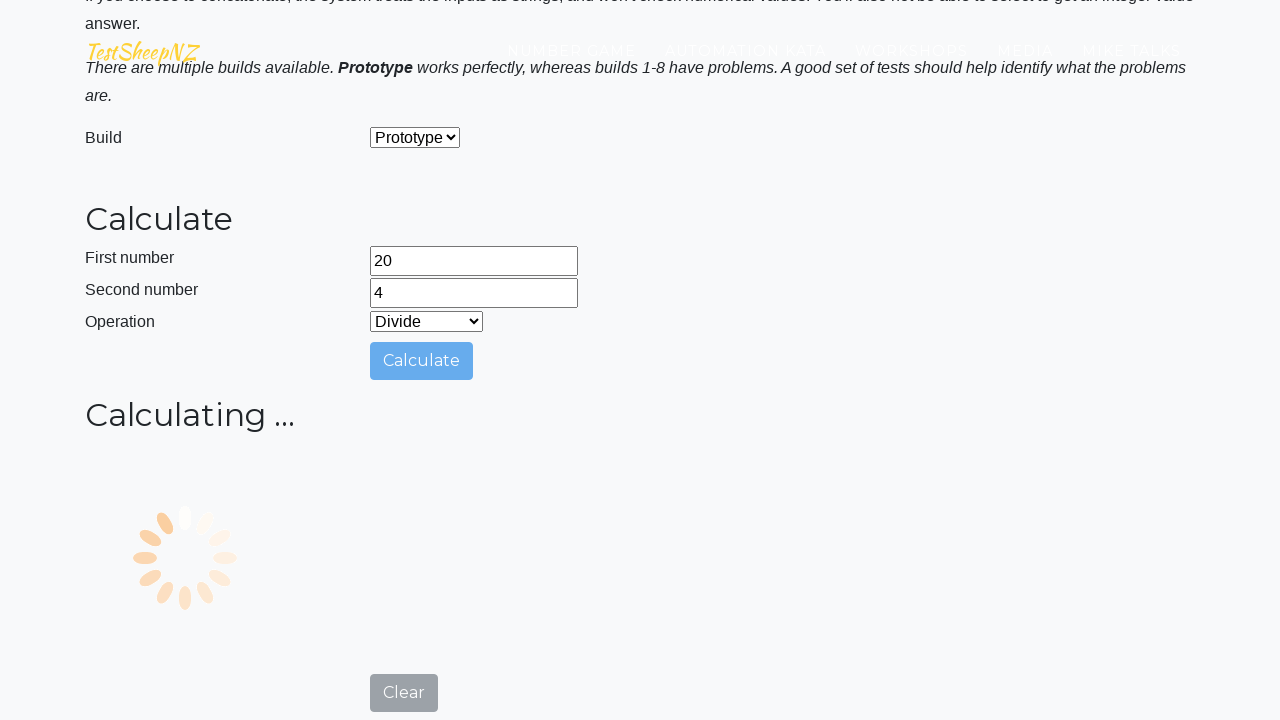

Division result calculated correctly as 5
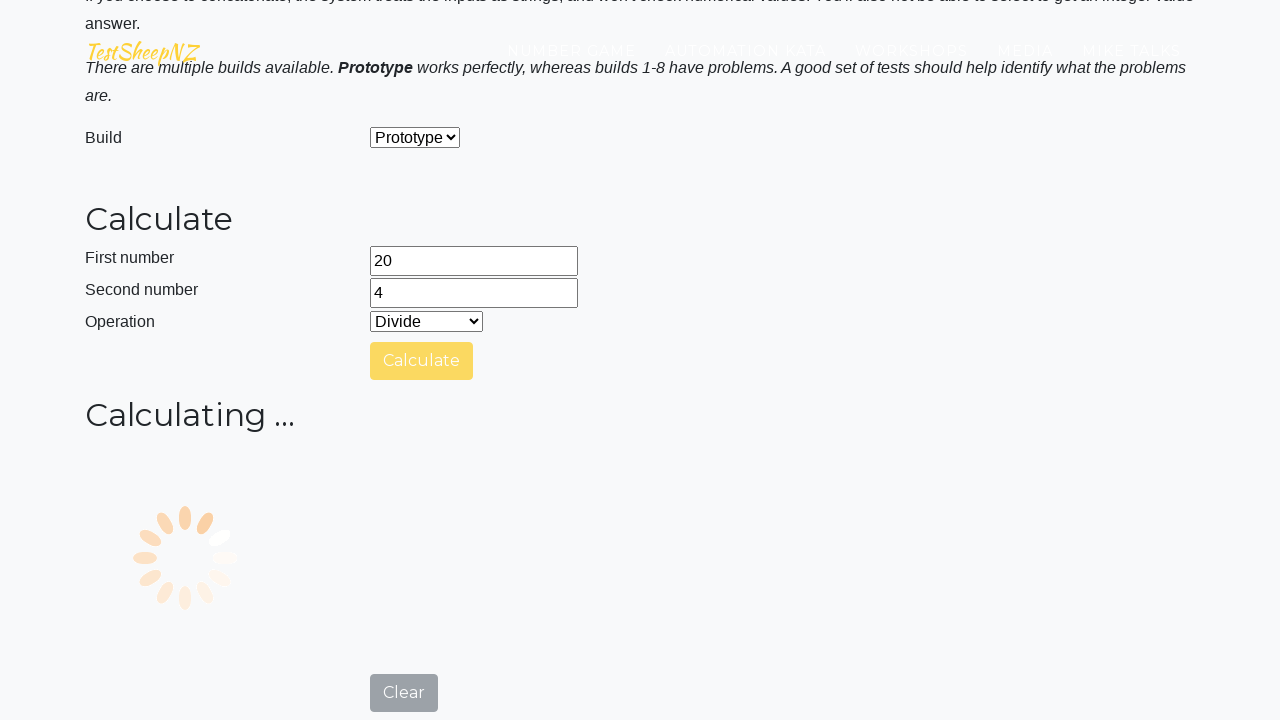

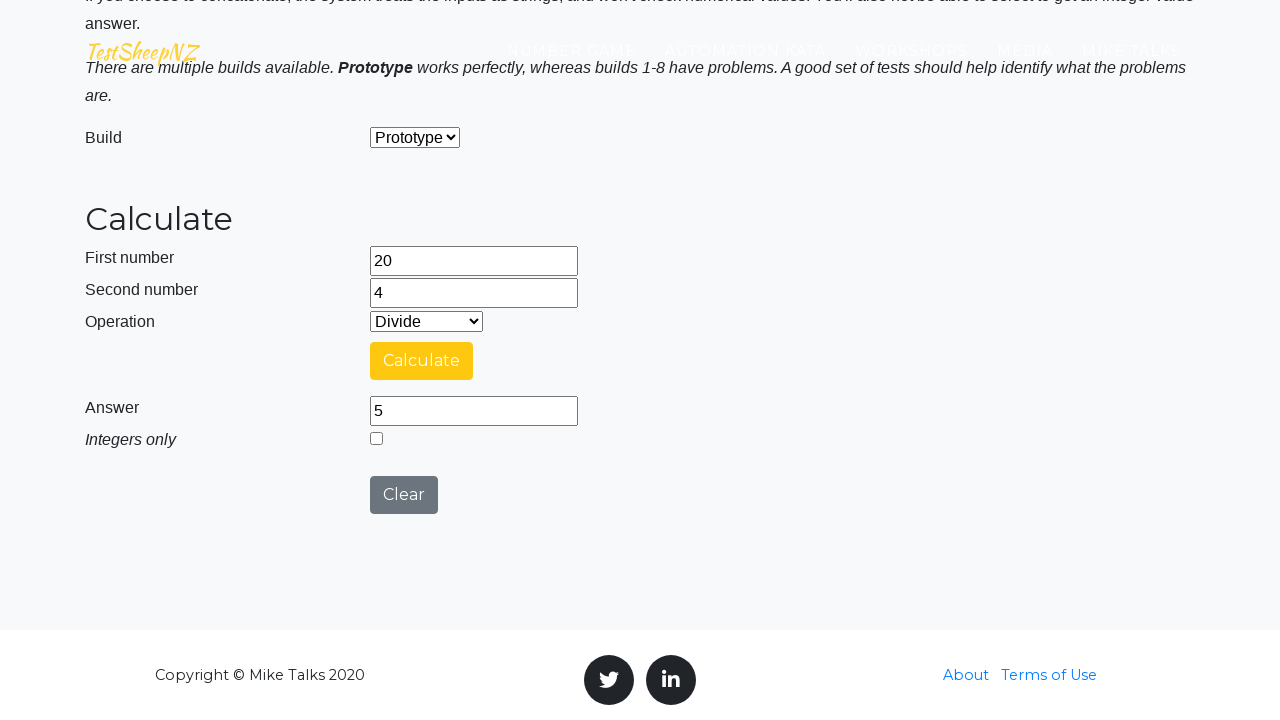